Tests dropdown menu functionality by interacting with a select element, verifying options are present, and selecting a specific option ("Yellow")

Starting URL: https://demoqa.com/select-menu

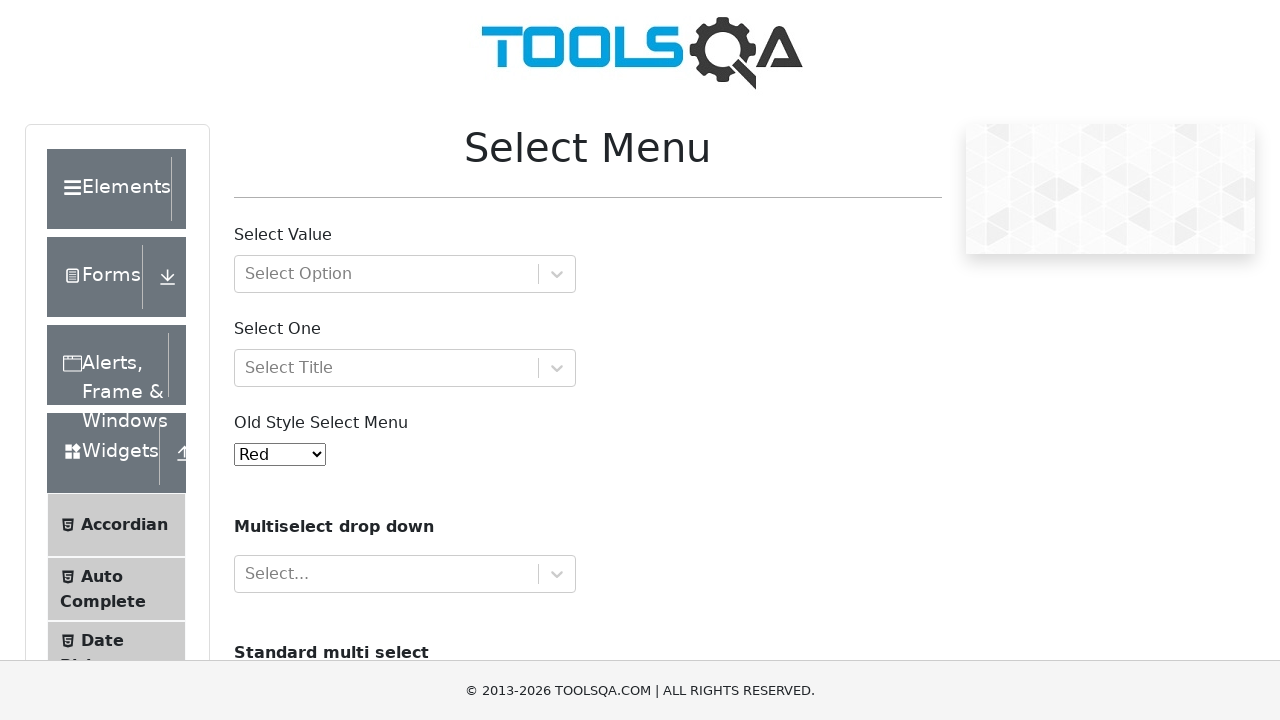

Waited for dropdown menu to be present
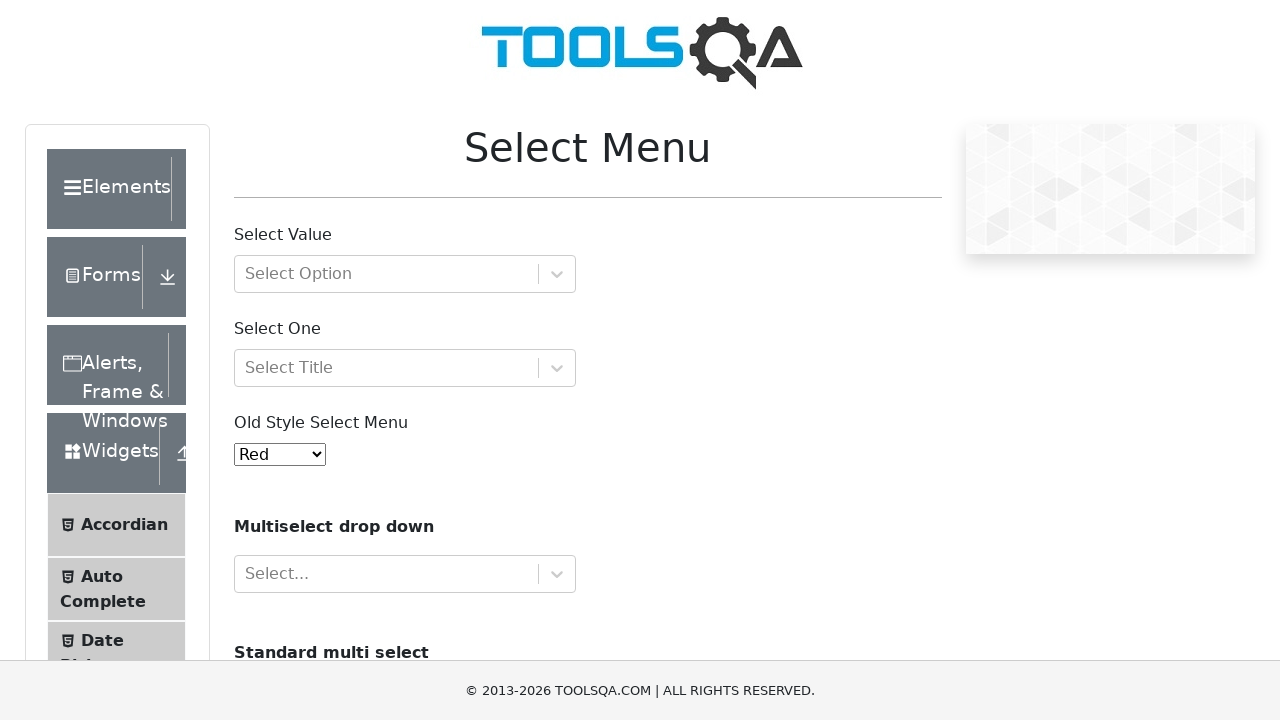

Located 'Black' option in dropdown
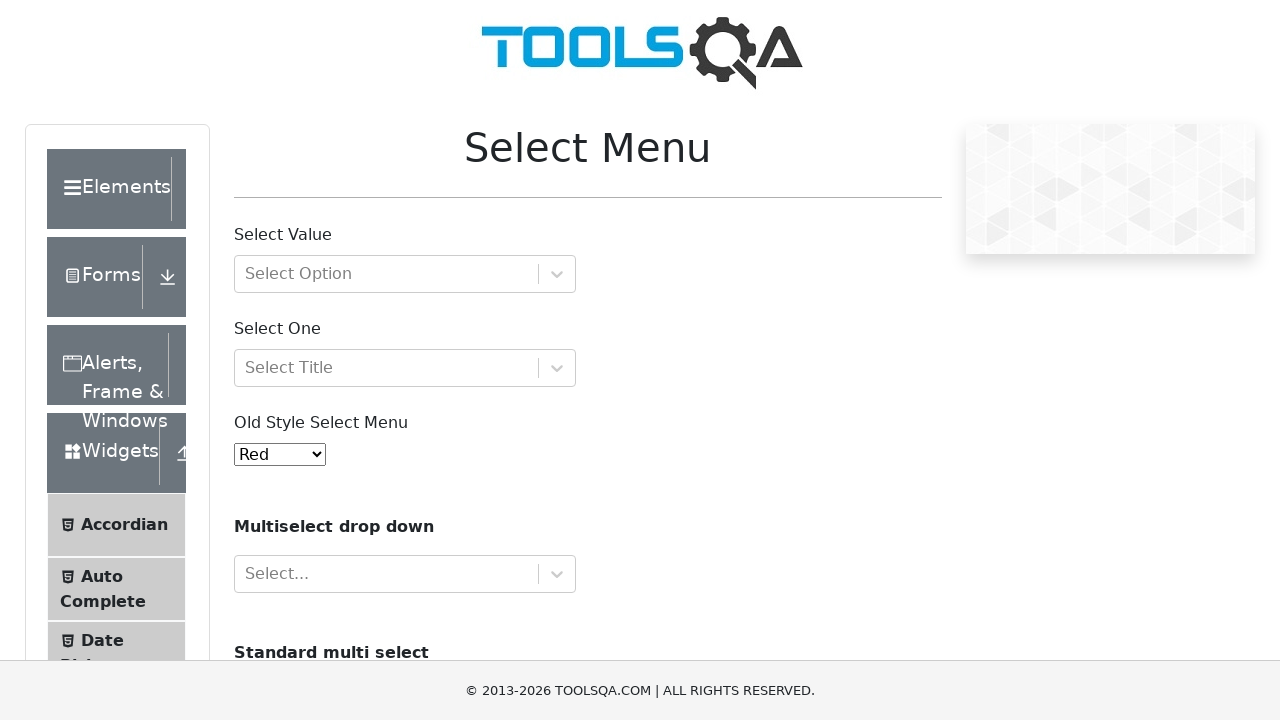

Verified 'Black' option is present in dropdown
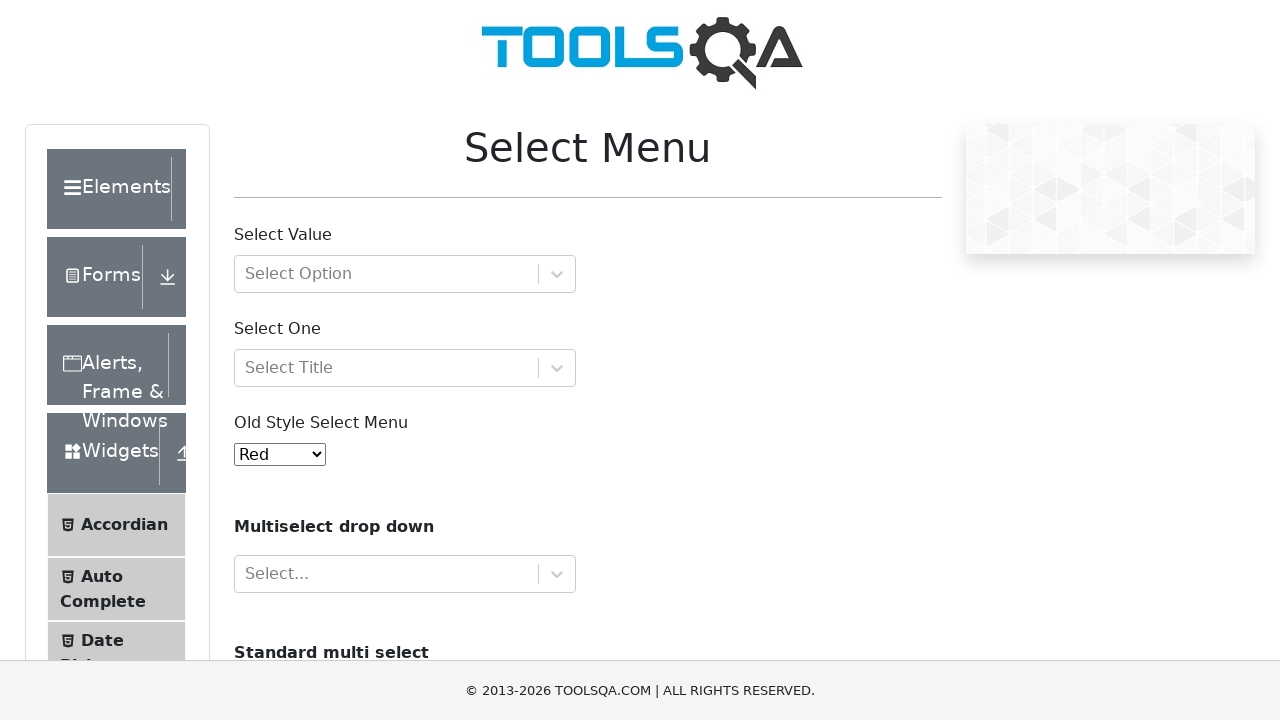

Selected 'Yellow' option from dropdown menu on #oldSelectMenu
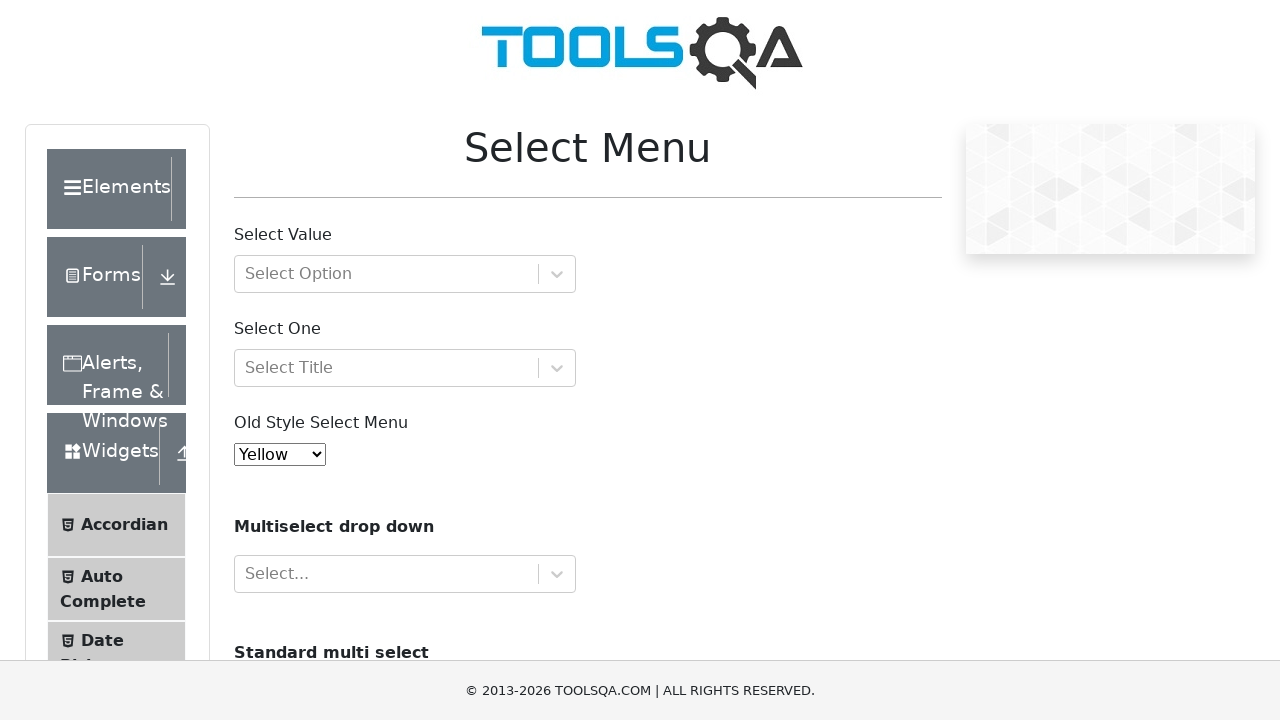

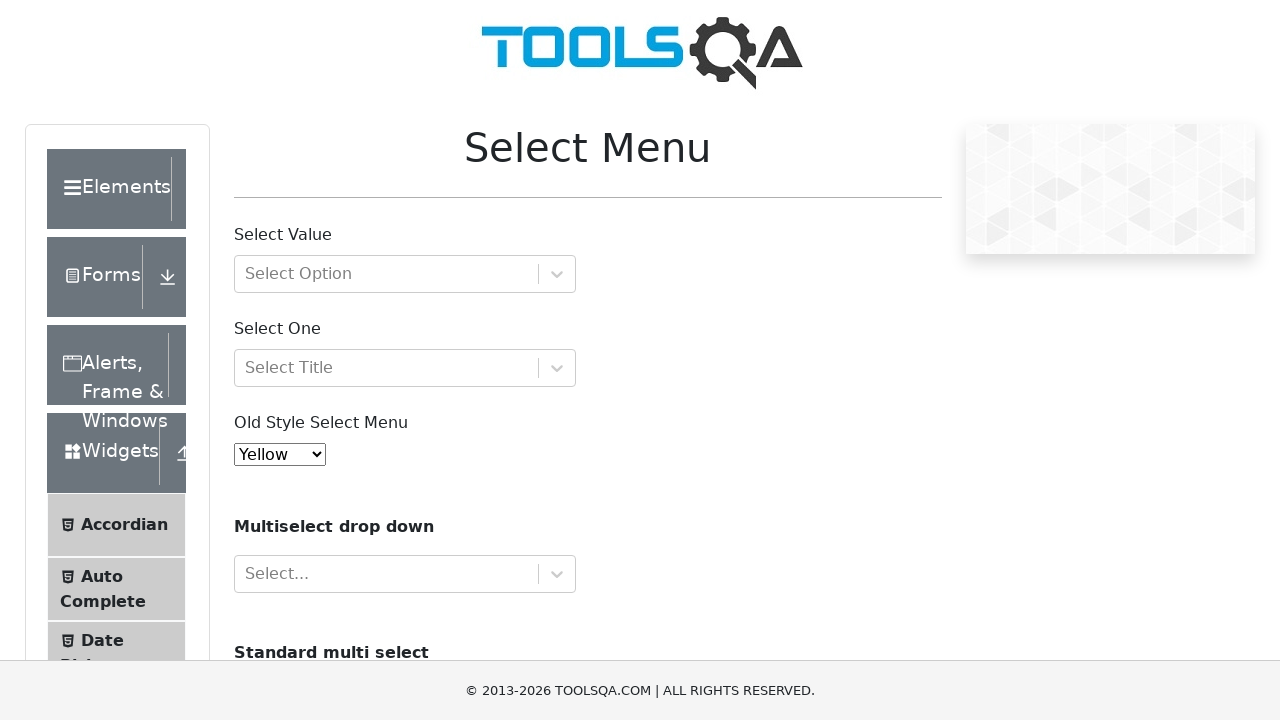